Tests JavaScript confirm dialog by clicking the confirm button and dismissing the dialog

Starting URL: https://the-internet.herokuapp.com/javascript_alerts

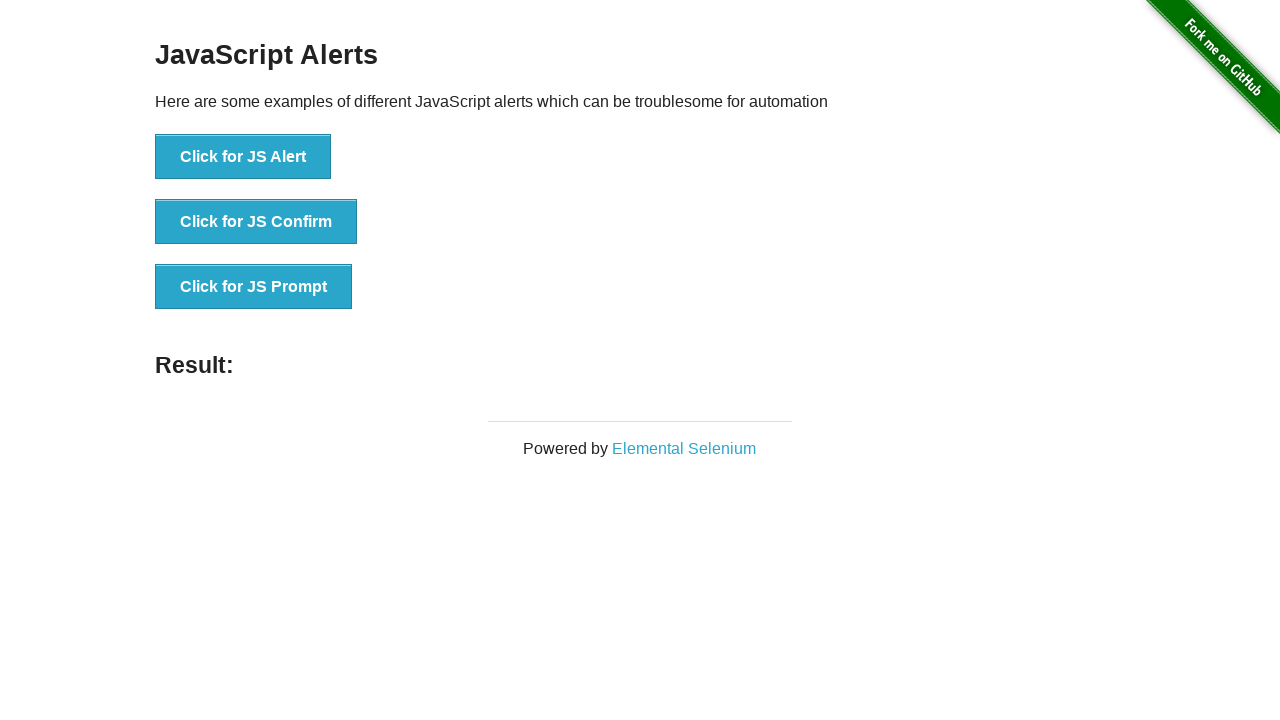

Clicked the JS Confirm button at (256, 222) on xpath=//button[contains(@onclick,'jsConfirm()')]
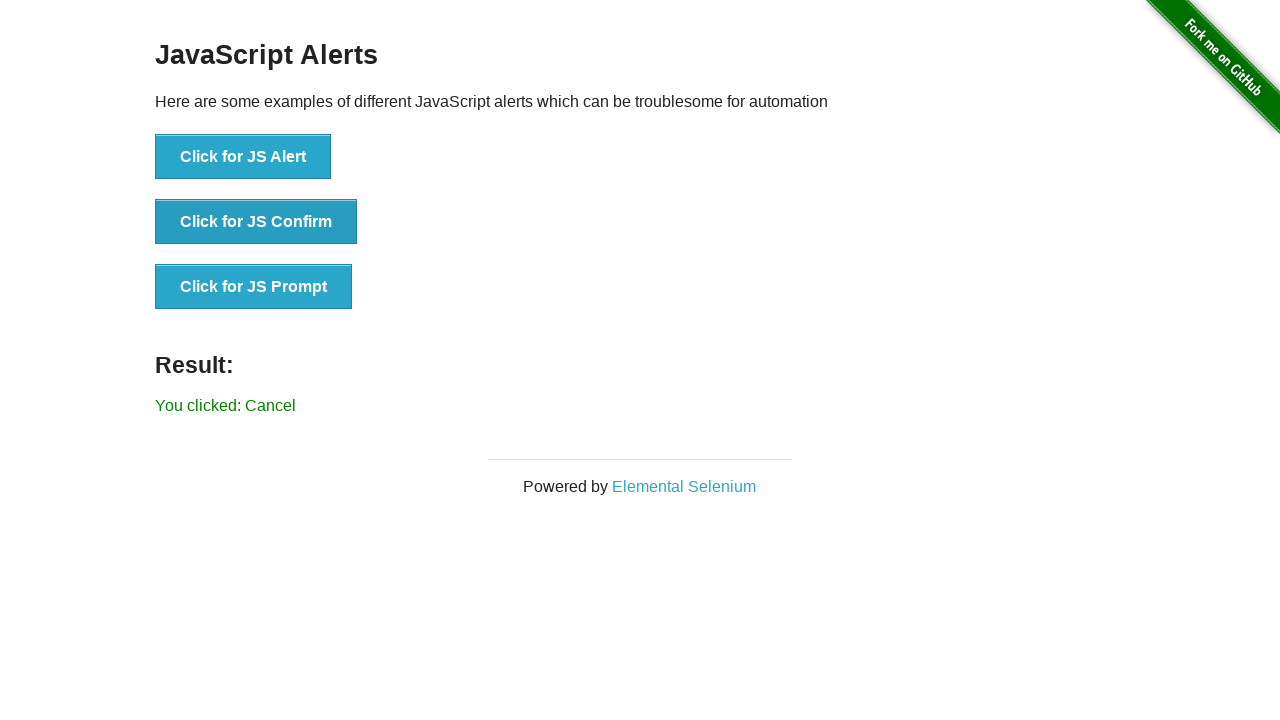

Set up dialog handler to dismiss confirmation dialogs
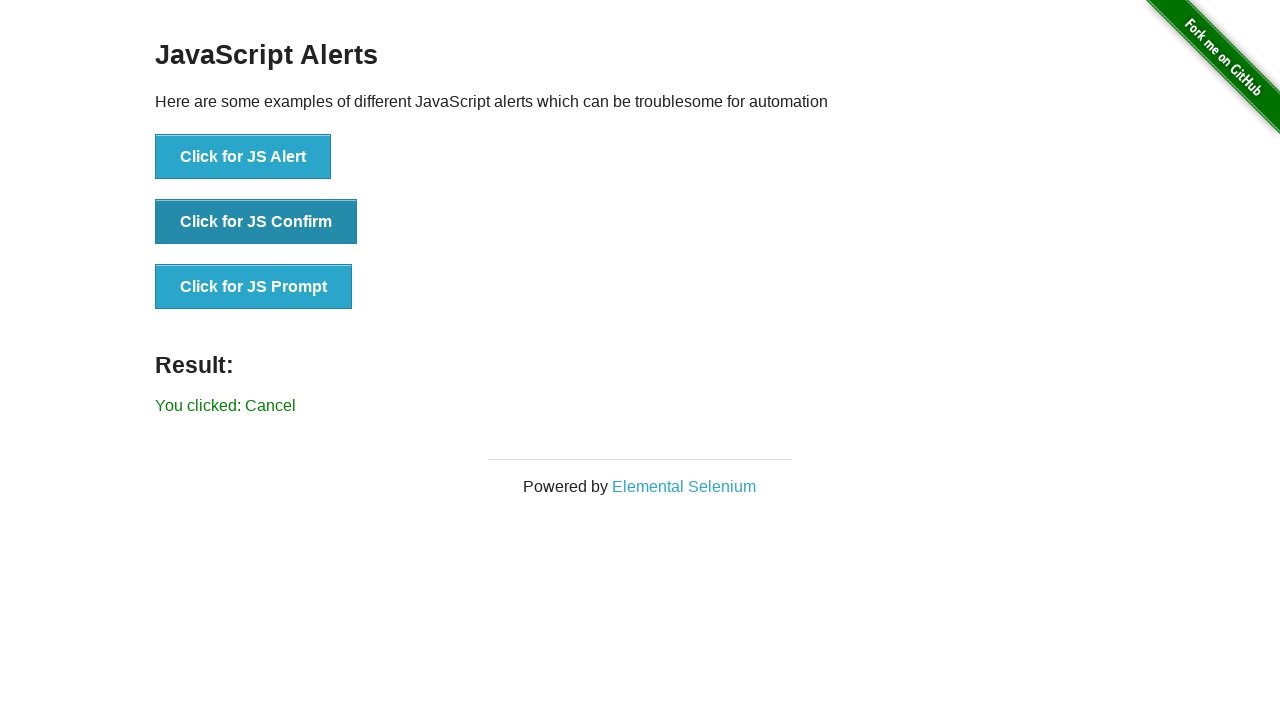

Clicked the JS Confirm button again to trigger dialog at (256, 222) on xpath=//button[contains(@onclick,'jsConfirm()')]
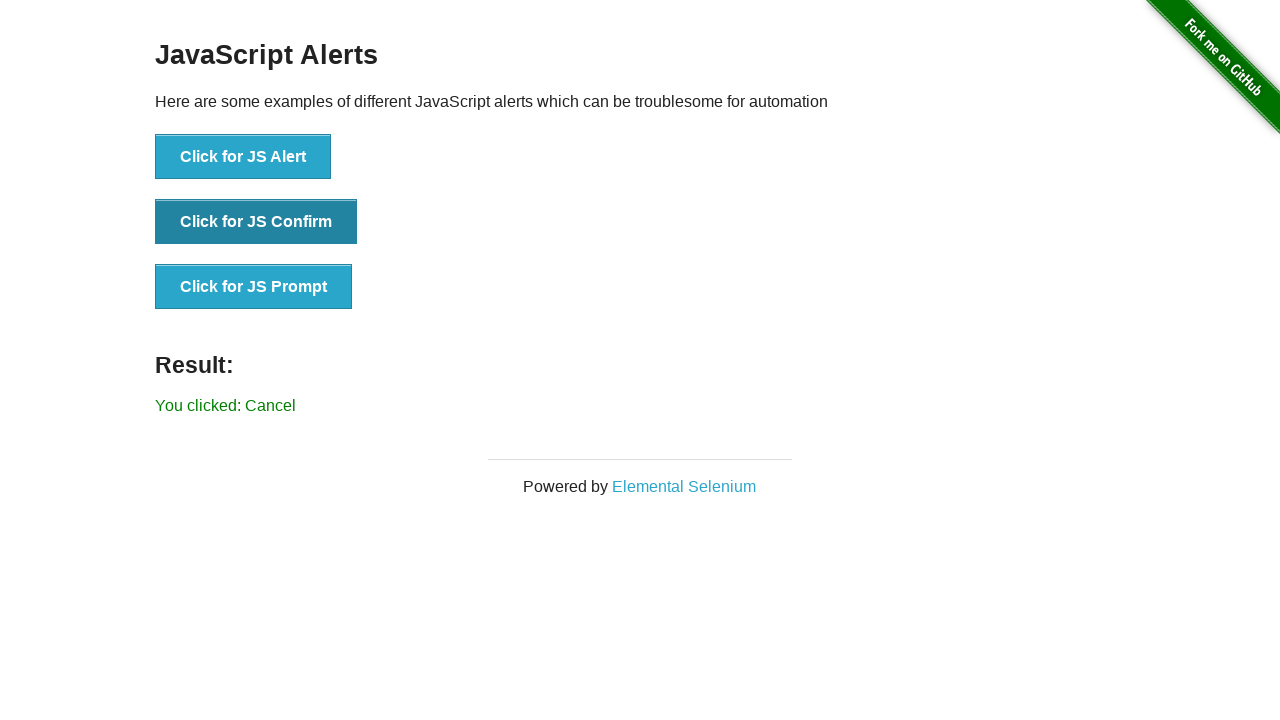

Waited for result element to appear
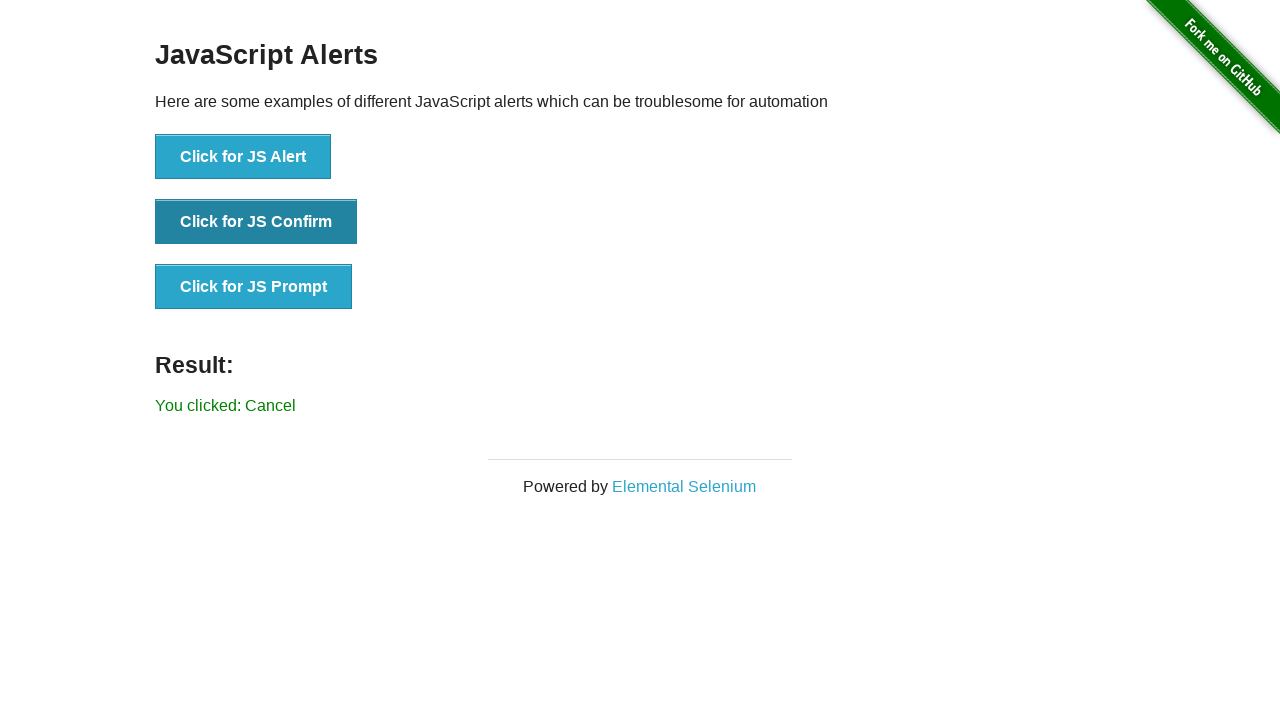

Verified that 'You clicked: Cancel' message is displayed
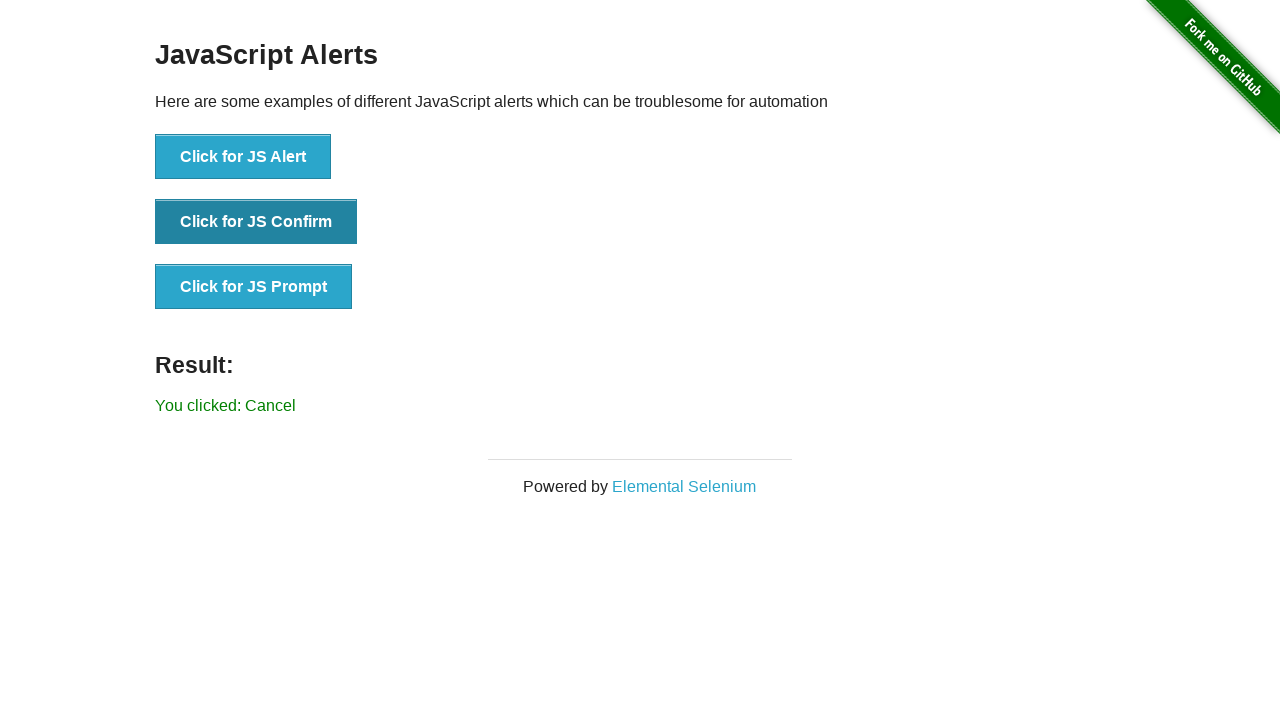

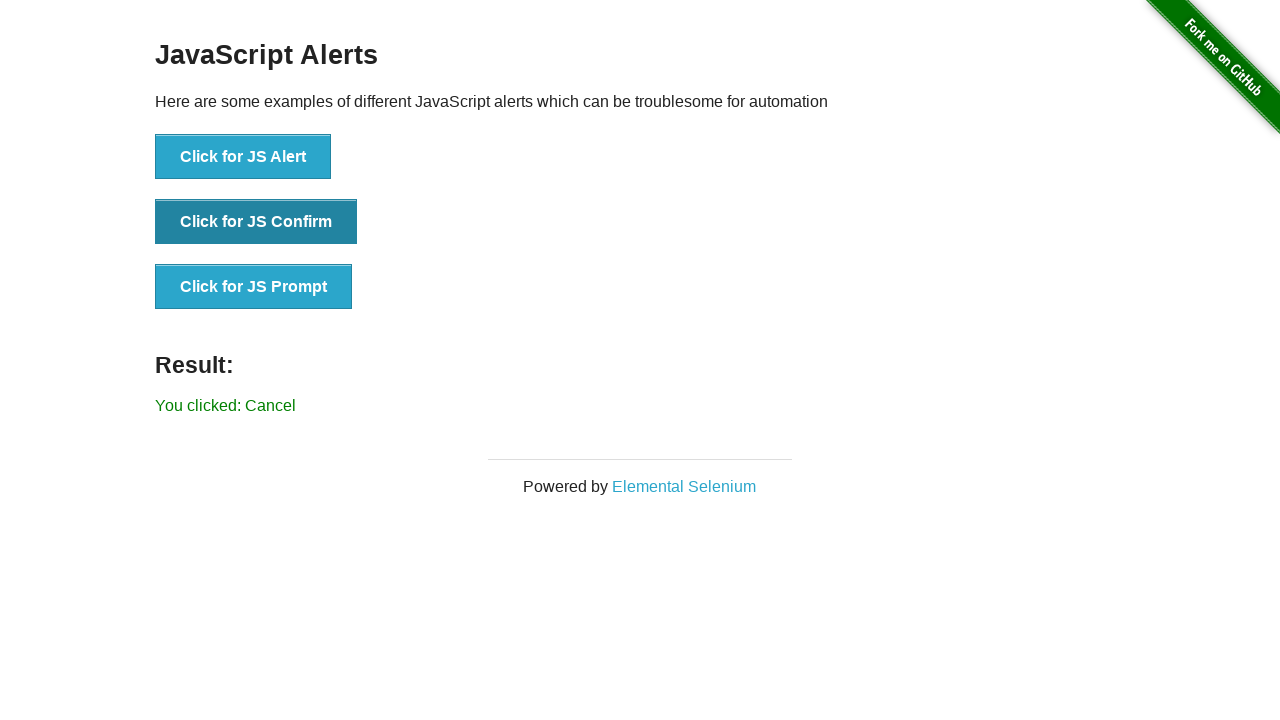